Tests that the slider can be moved to the right by dragging it from default position (25) to value 80

Starting URL: https://demoqa.com

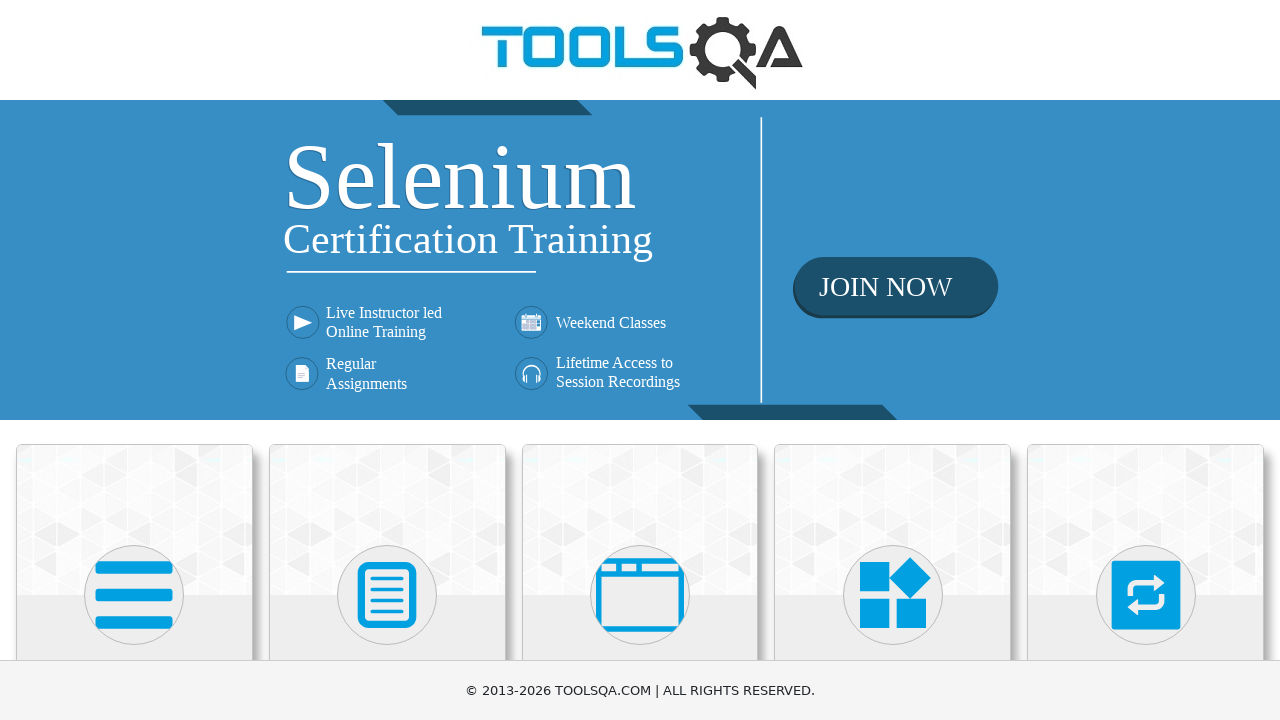

Pressed ArrowDown key to scroll down
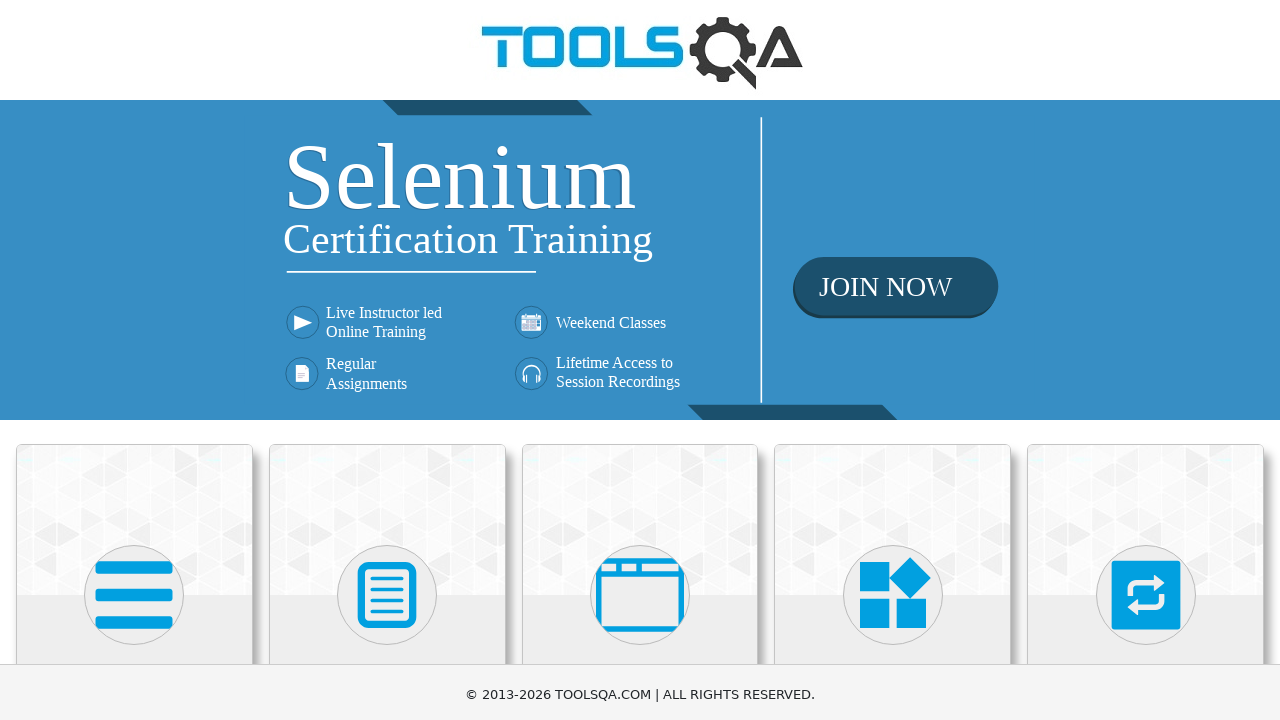

Scrolled Widgets text into view
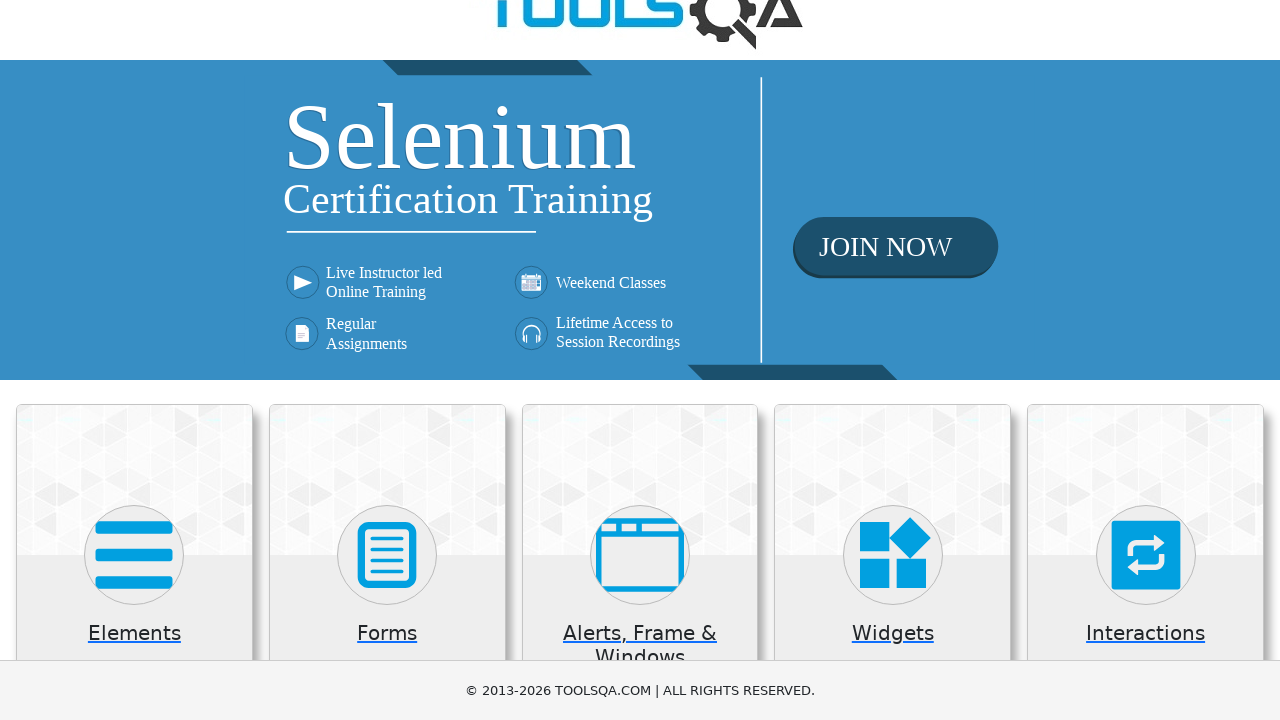

Clicked on Widgets card at (893, 520) on .card:has-text('Widgets')
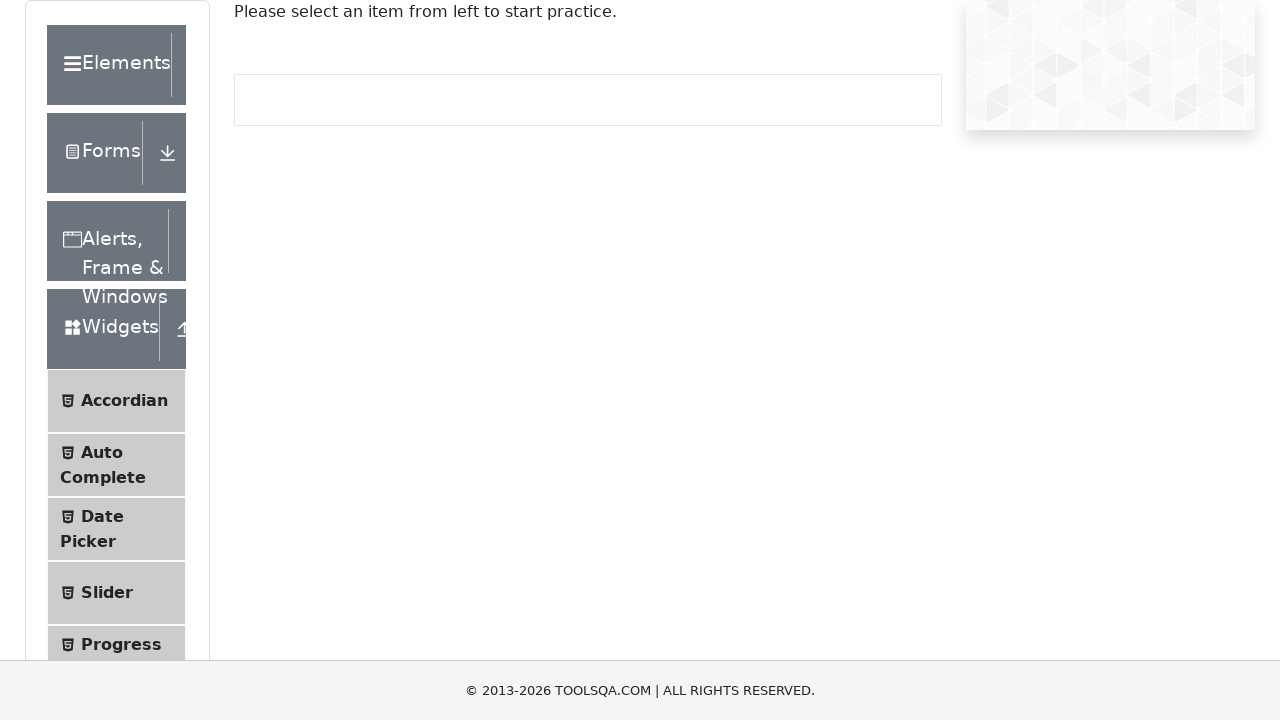

Waited for Slider menu item to load
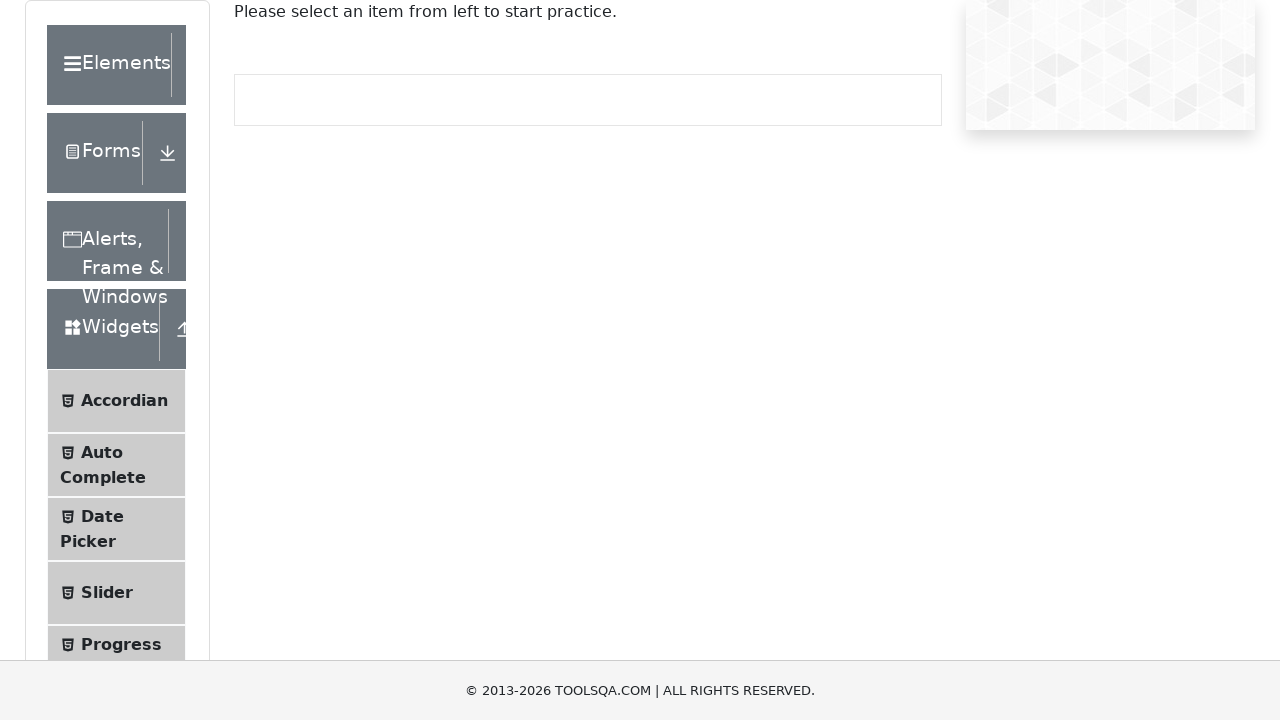

Clicked on Slider menu link at (116, 593) on li:has-text('Slider')
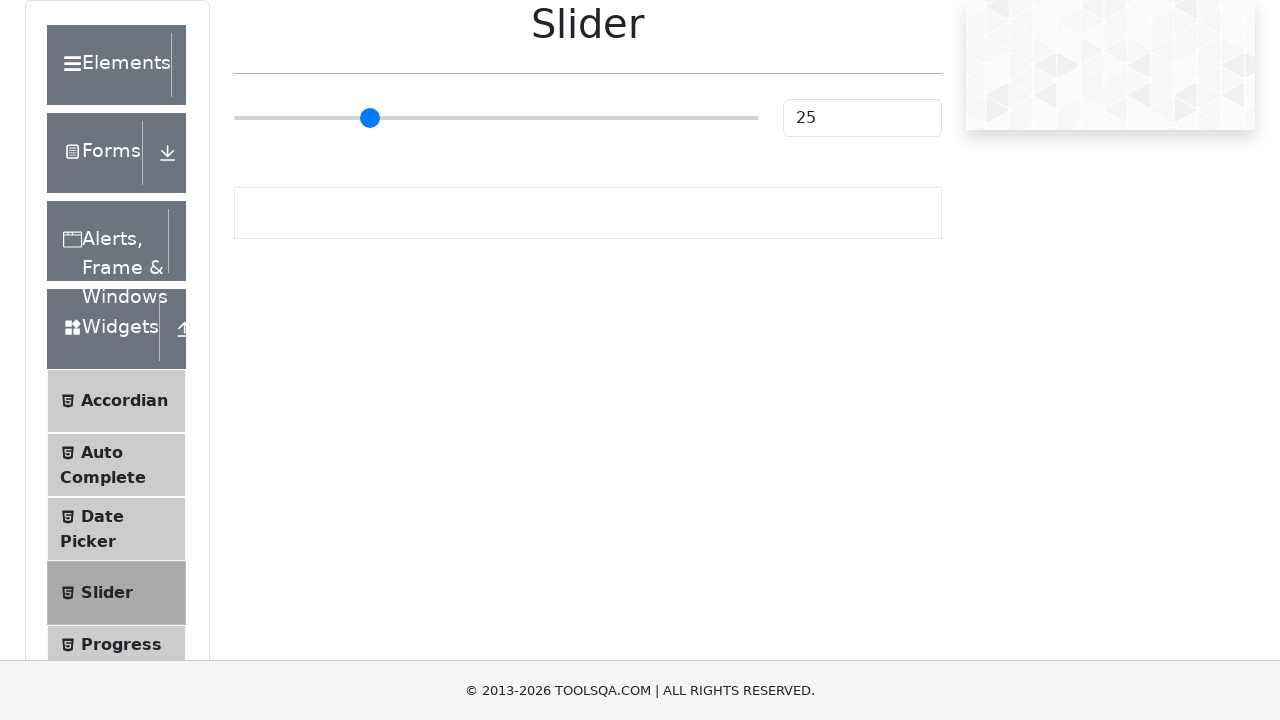

Scrolled slider input into view
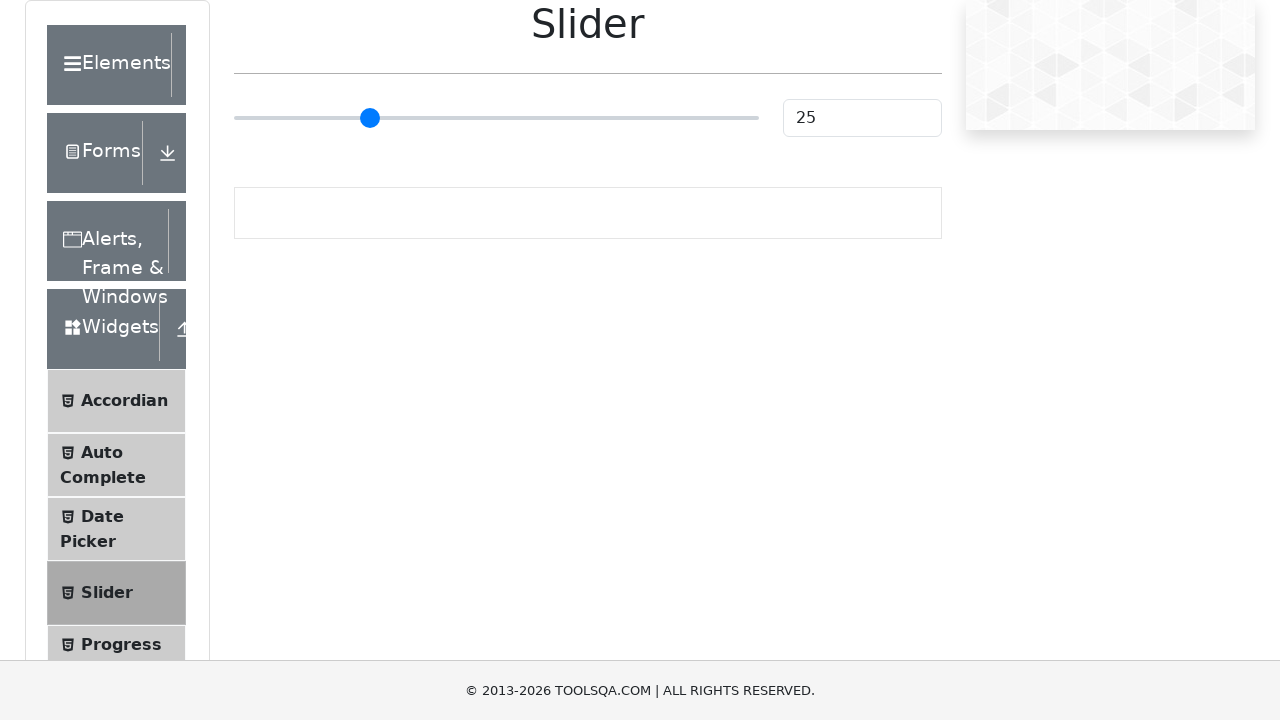

Clicked on slider to focus it at (496, 118) on input[type='range']
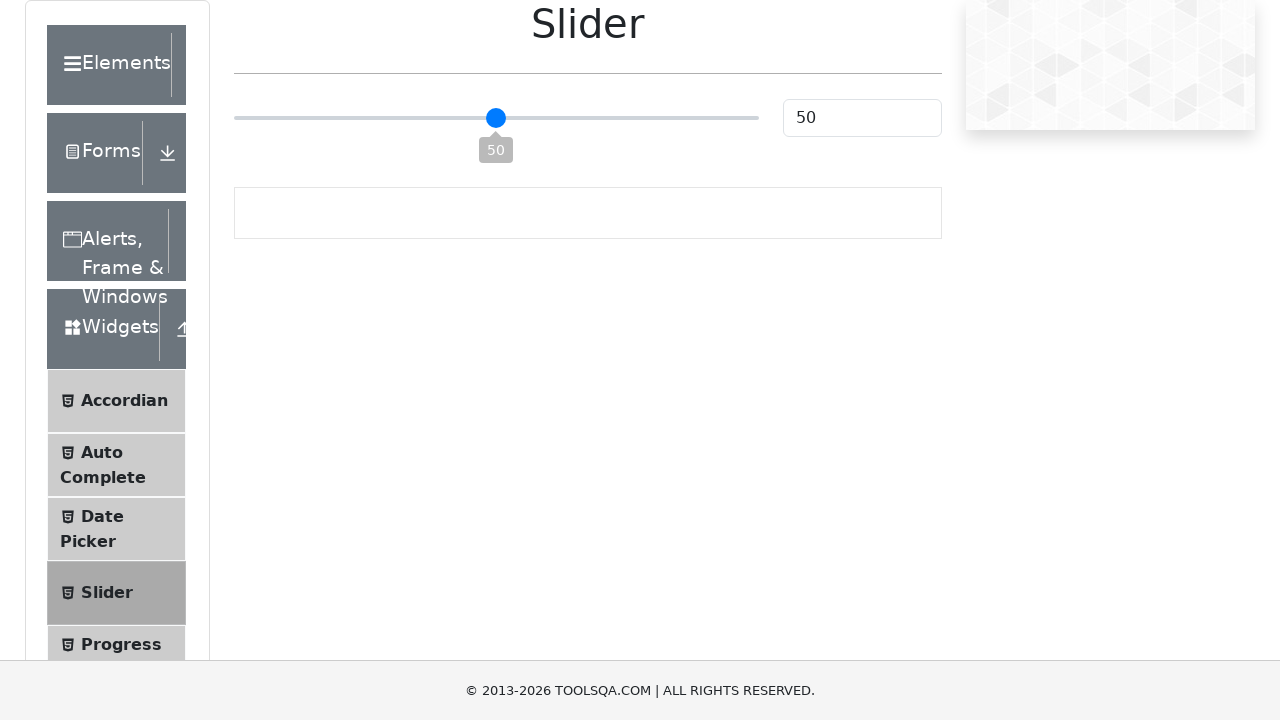

Dragged slider to the right from value 25 to value 80 using 55 ArrowRight keypresses
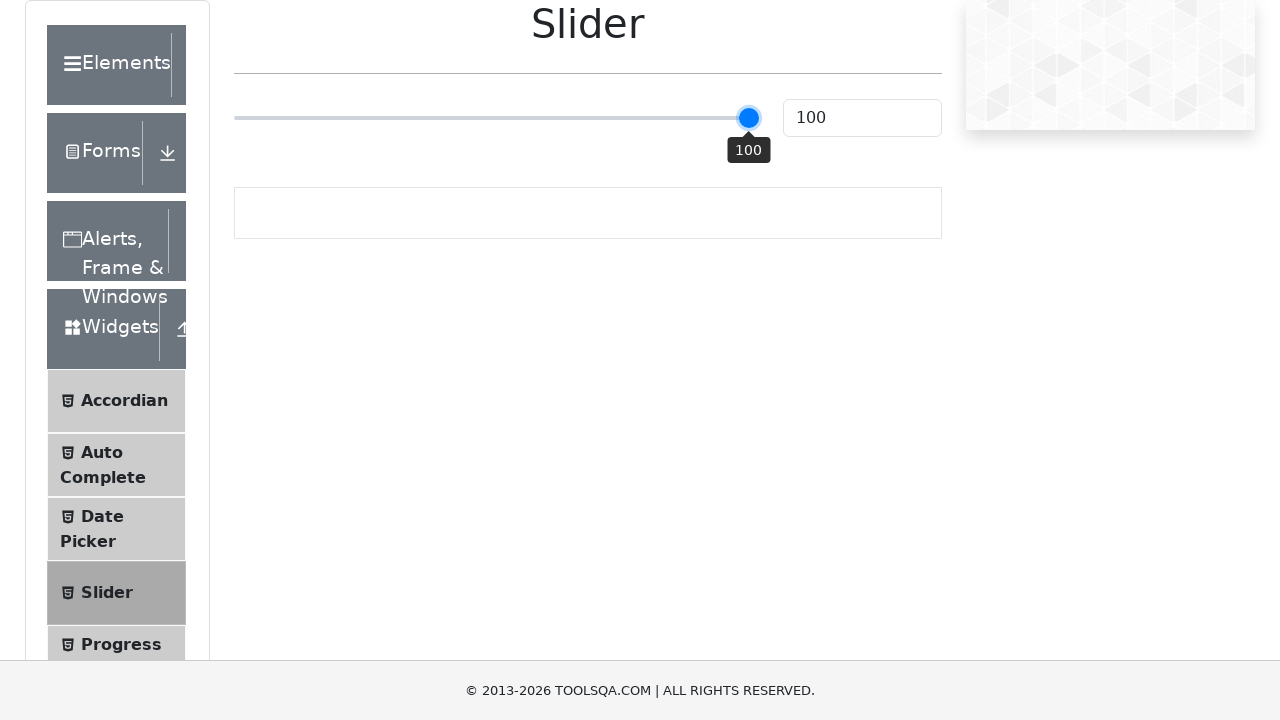

Verified slider value display element is present
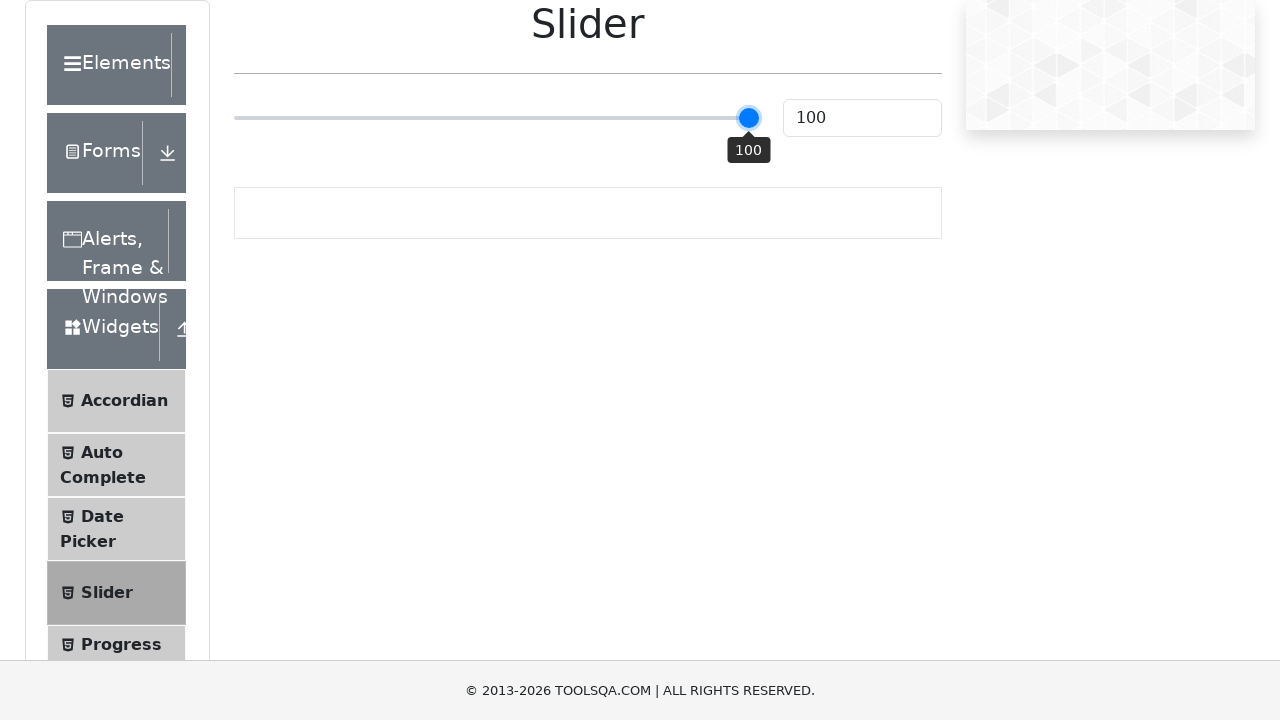

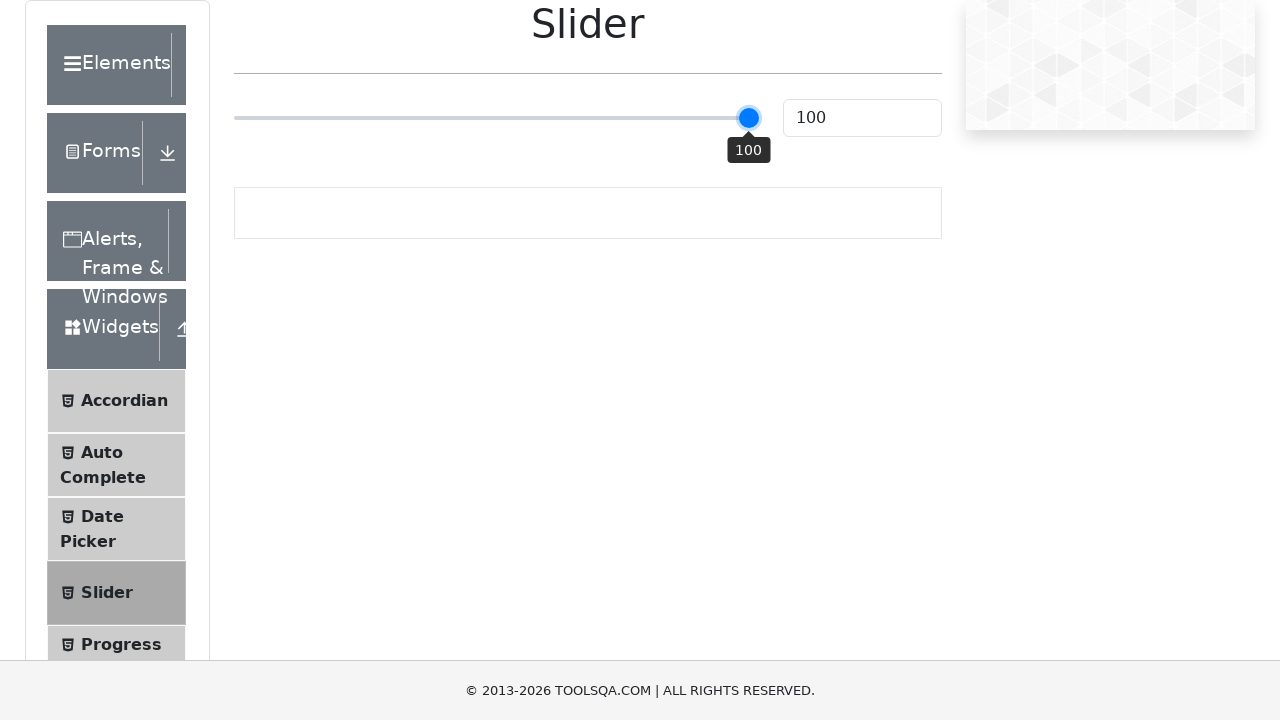